Tests the passenger dropdown selector by opening it, incrementing the adult count 4 times to reach 5 adults, closing the dropdown, and verifying the displayed text shows "5 Adult".

Starting URL: https://rahulshettyacademy.com/dropdownsPractise/

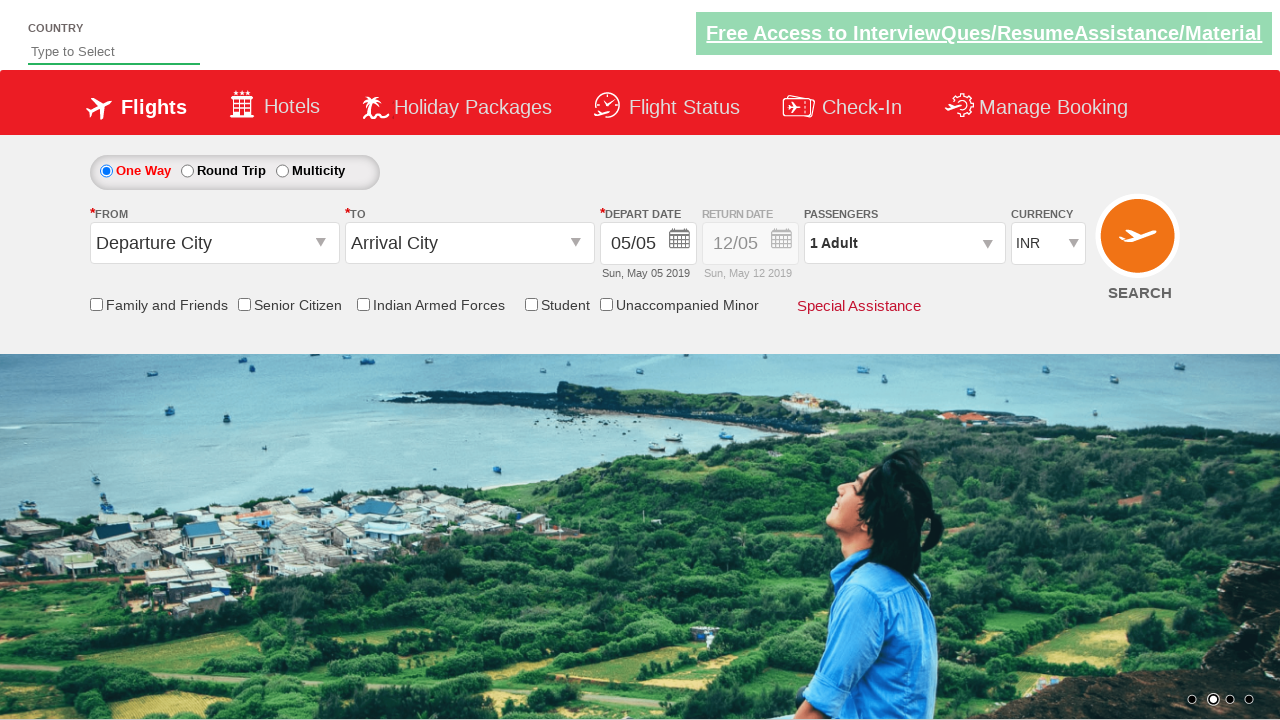

Clicked on passenger info dropdown to open it at (904, 243) on #divpaxinfo
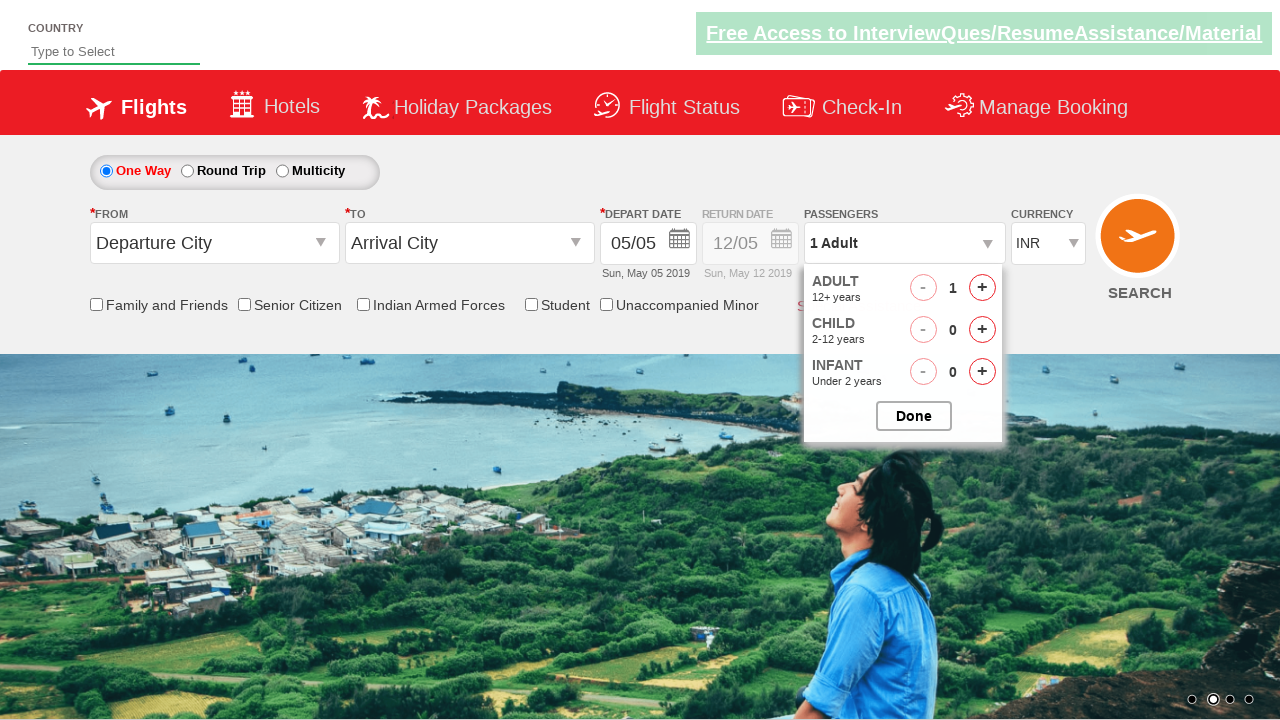

Waited for increment adult button to be visible
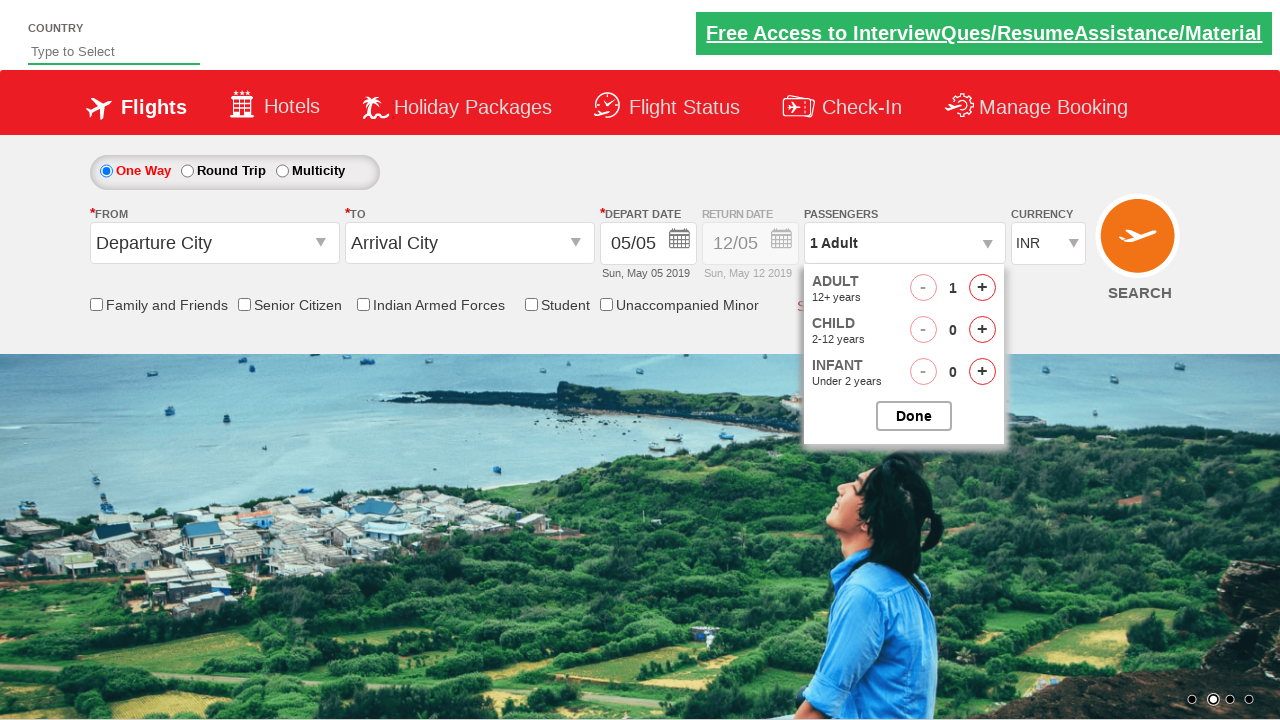

Clicked increment adult button (iteration 1 of 4) at (982, 288) on #hrefIncAdt
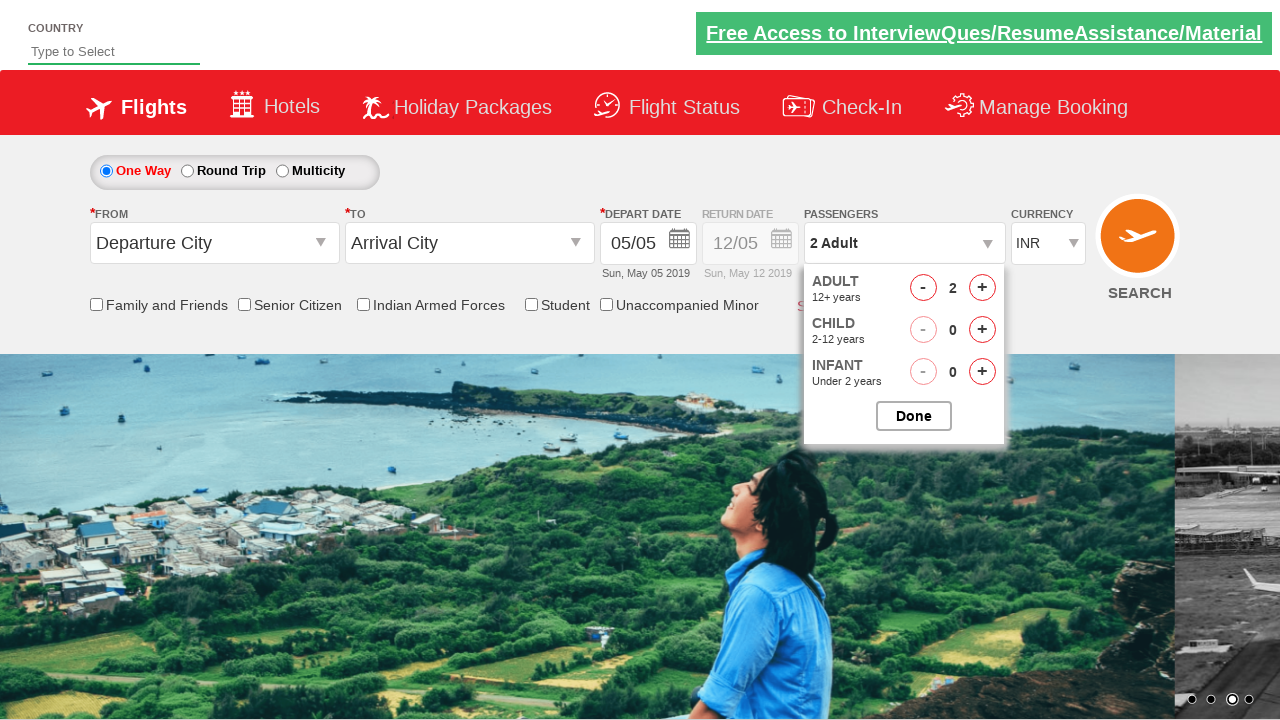

Clicked increment adult button (iteration 2 of 4) at (982, 288) on #hrefIncAdt
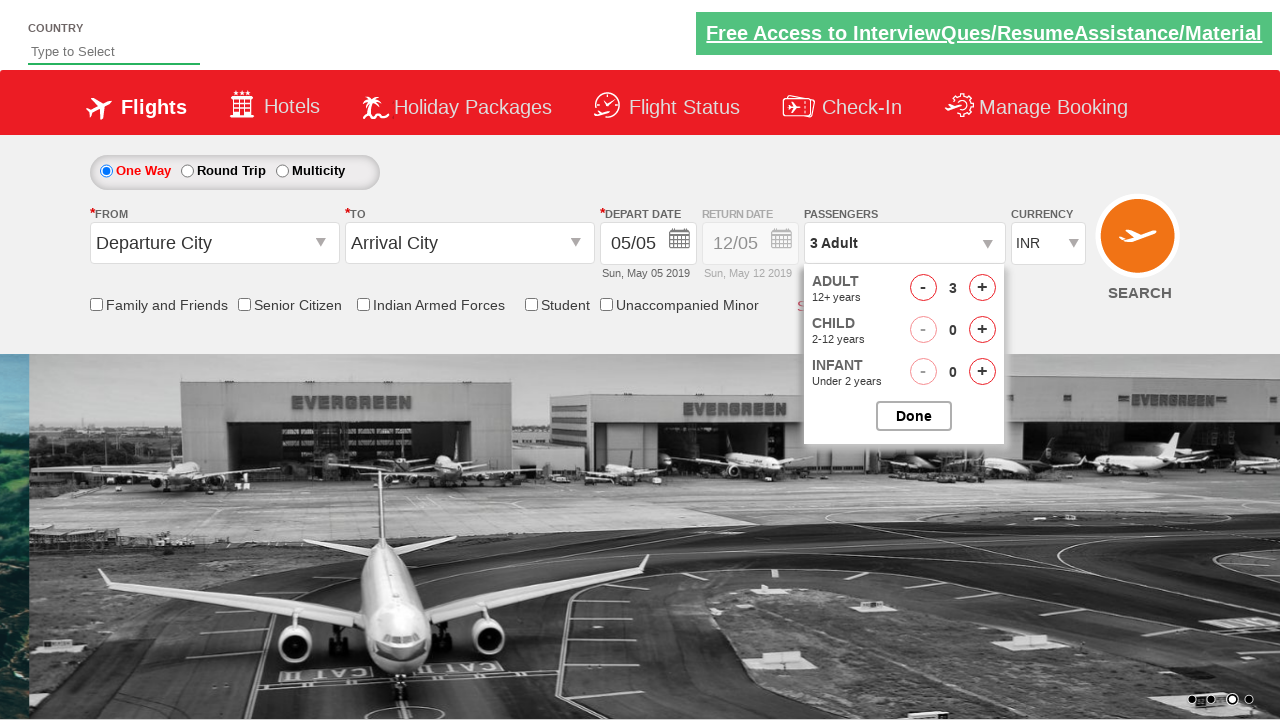

Clicked increment adult button (iteration 3 of 4) at (982, 288) on #hrefIncAdt
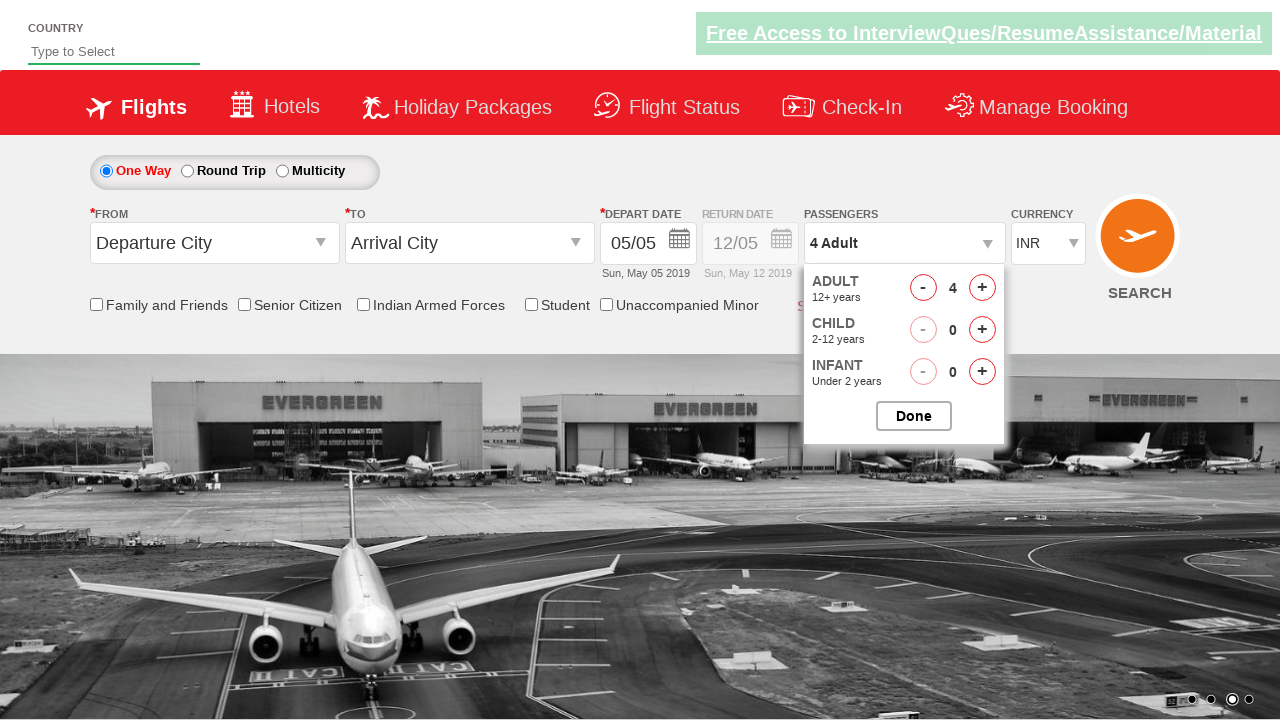

Clicked increment adult button (iteration 4 of 4) at (982, 288) on #hrefIncAdt
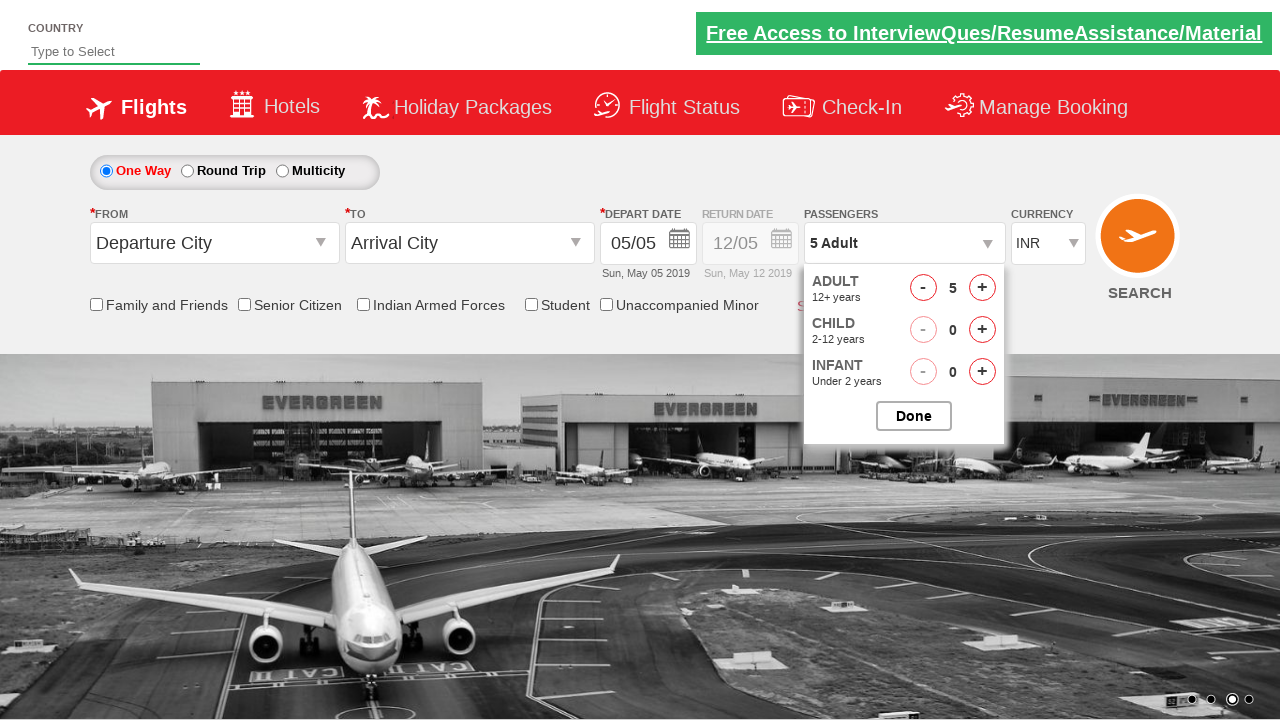

Closed the passenger options dropdown at (914, 416) on #btnclosepaxoption
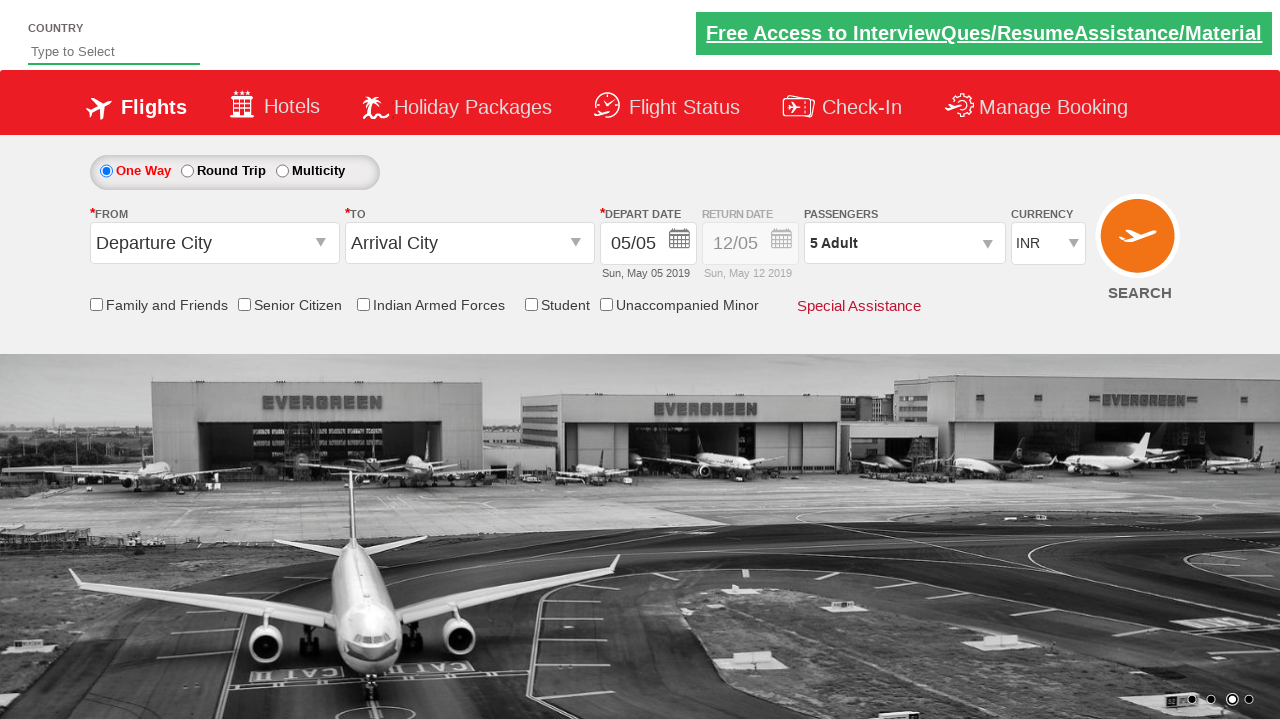

Retrieved passenger info text content
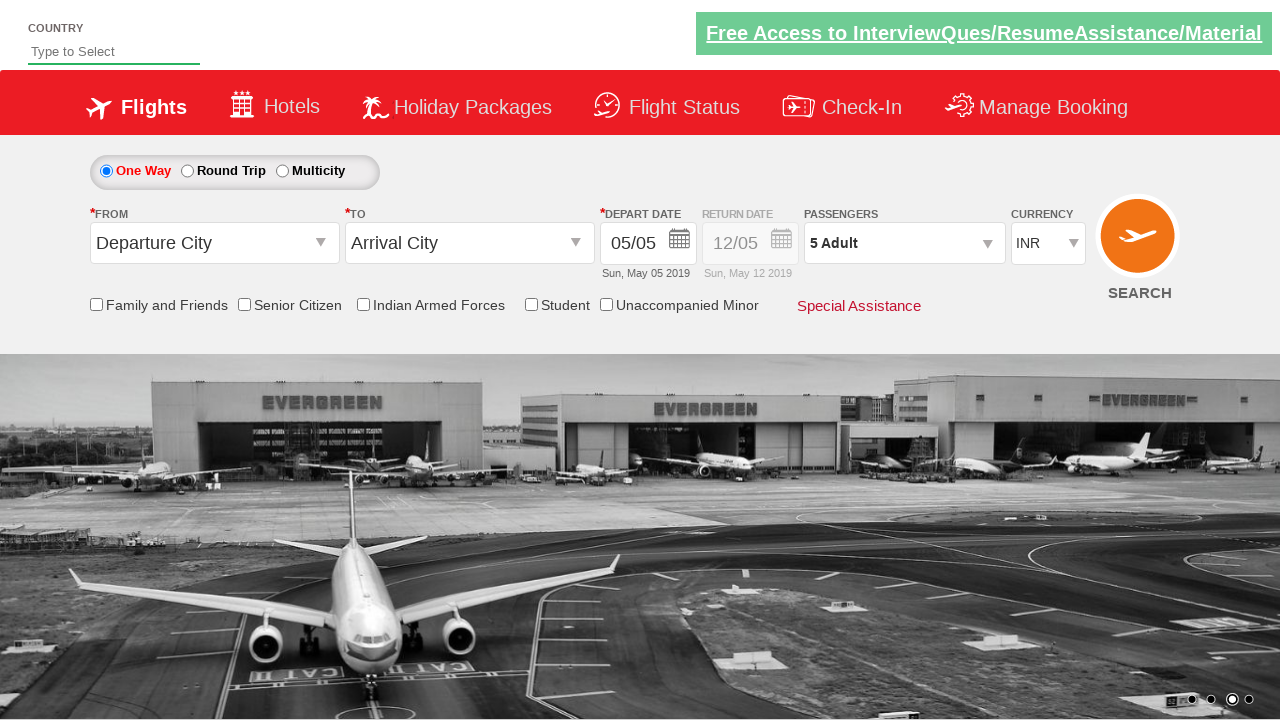

Verified passenger info displays '5 Adult'
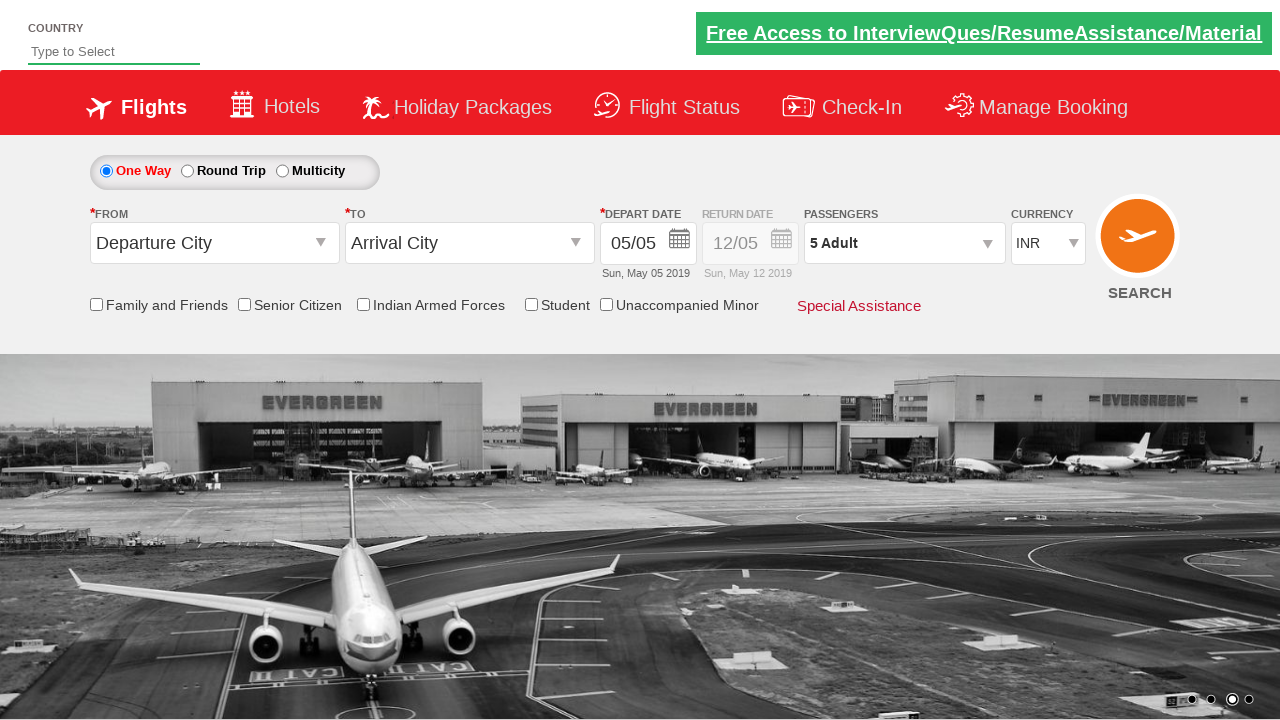

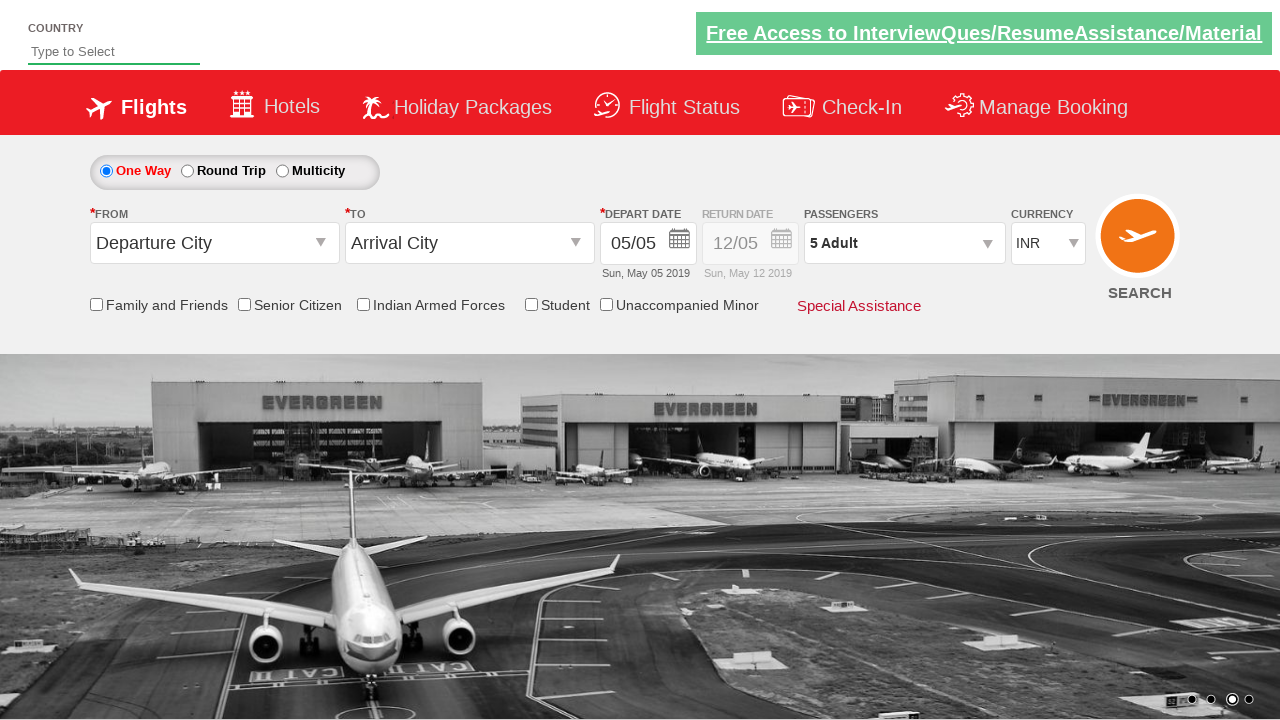